Tests checkbox interaction by hovering over a link element and then clicking all checkboxes on the page

Starting URL: https://practice.expandtesting.com/checkboxes

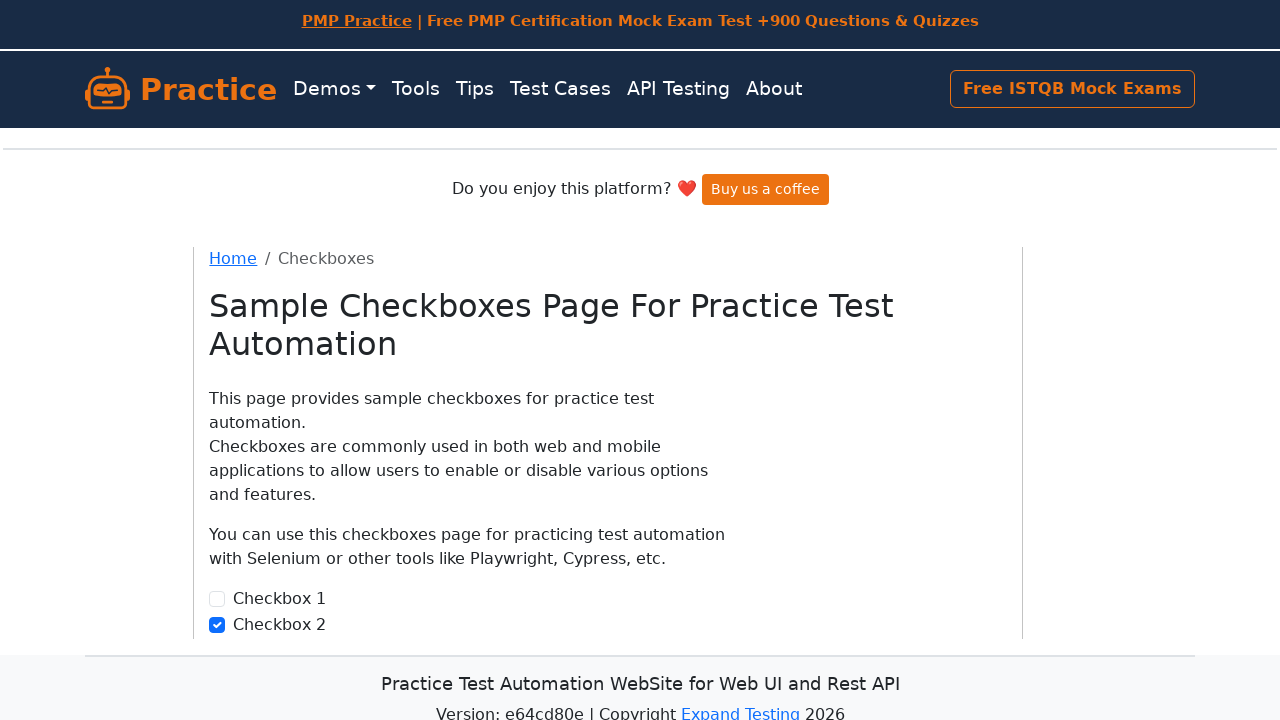

Located all checkboxes on the page
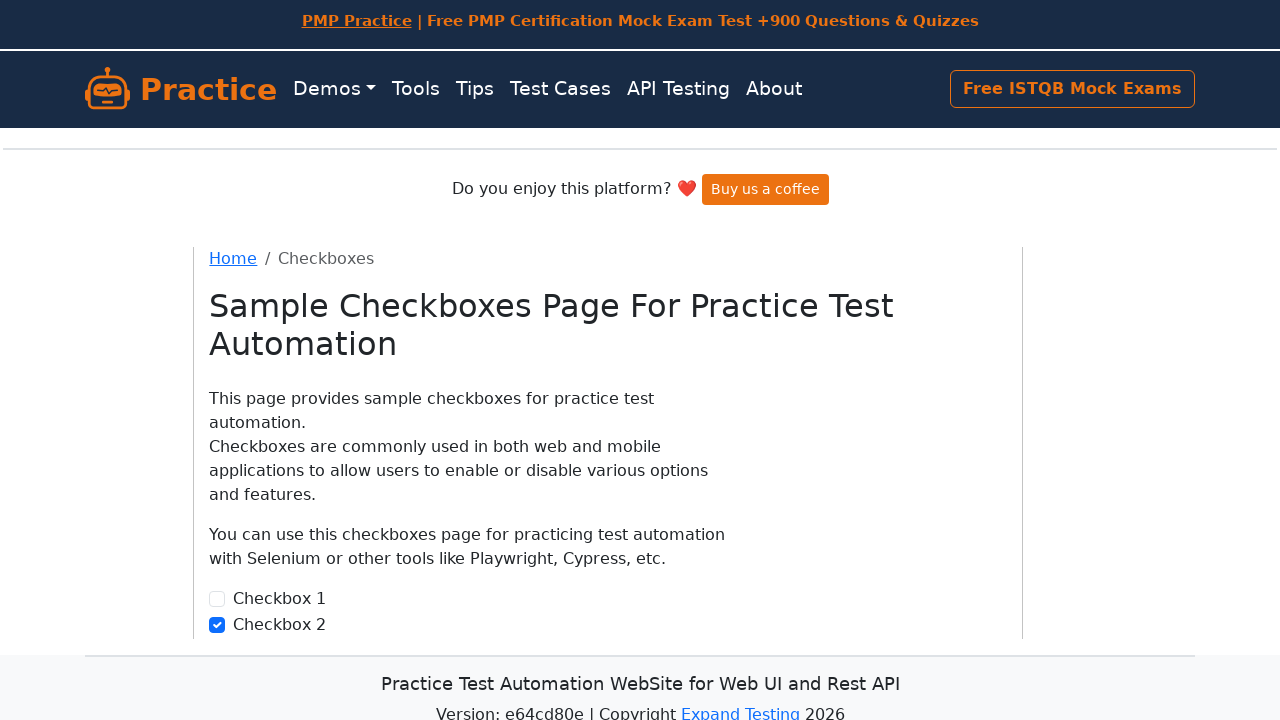

Hovered over link element at (740, 711) on a.my-link
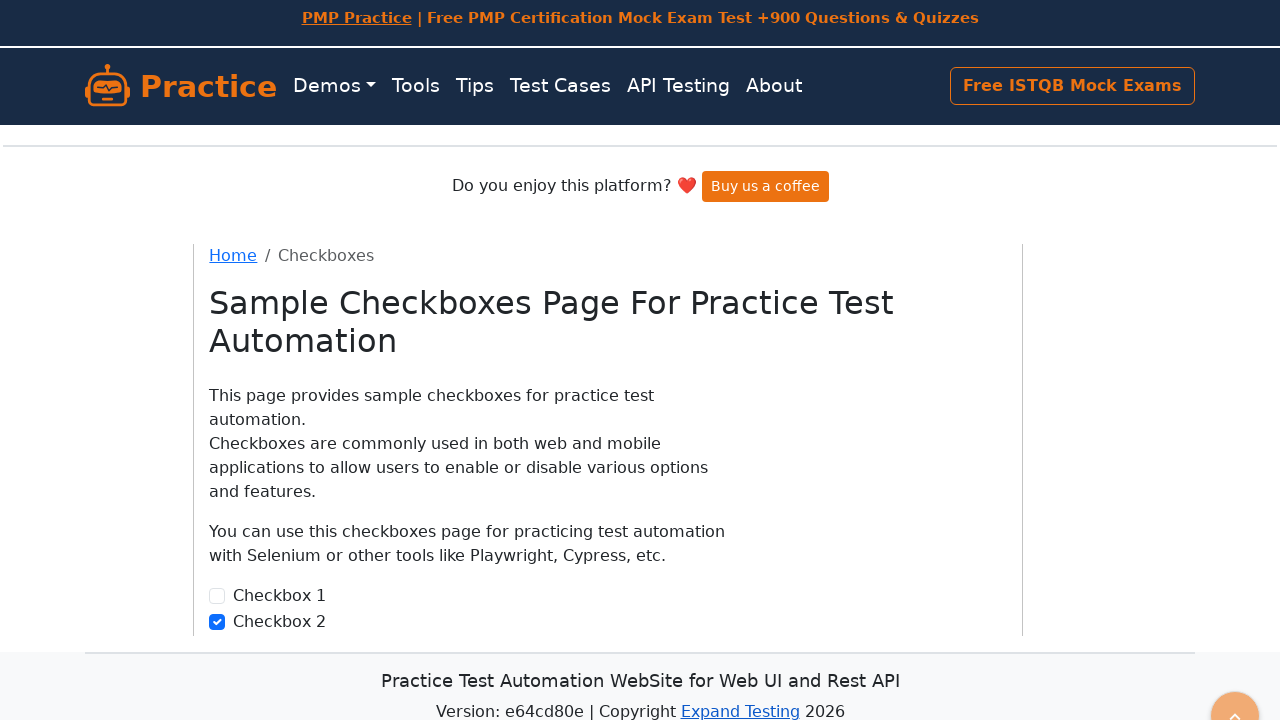

Clicked a checkbox at (217, 596) on input[type='checkbox'] >> nth=0
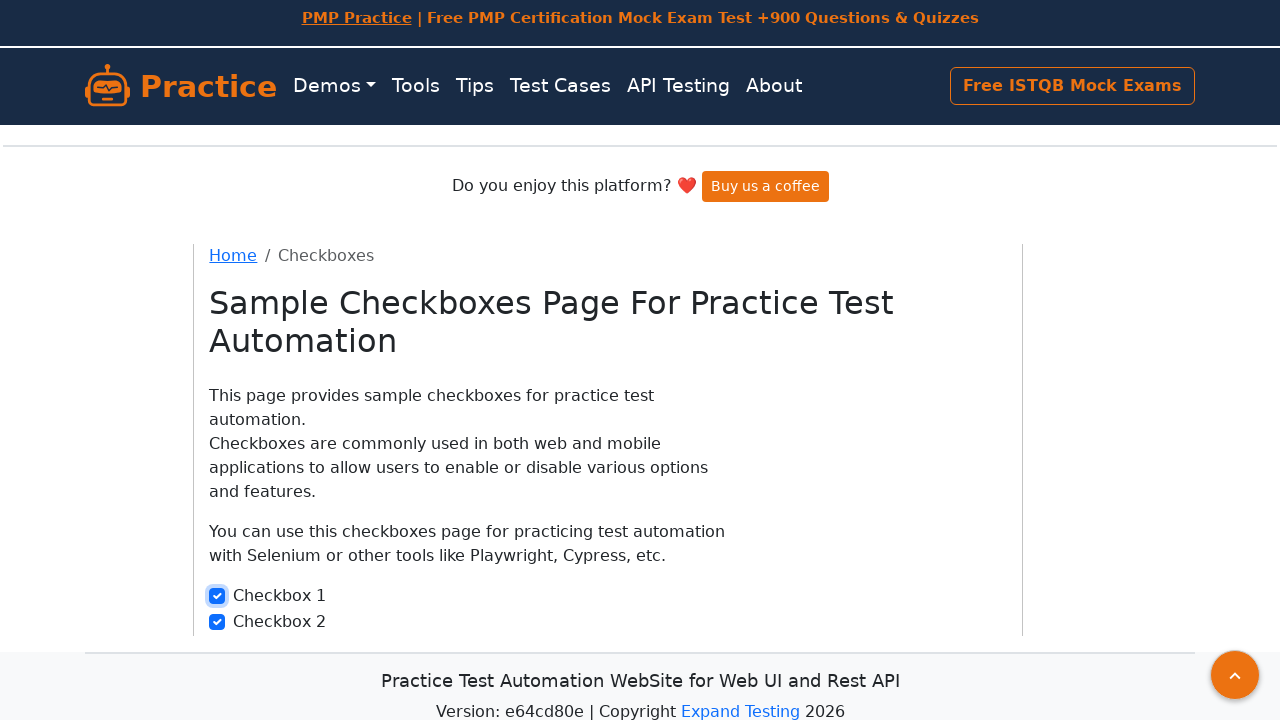

Clicked a checkbox at (217, 622) on input[type='checkbox'] >> nth=1
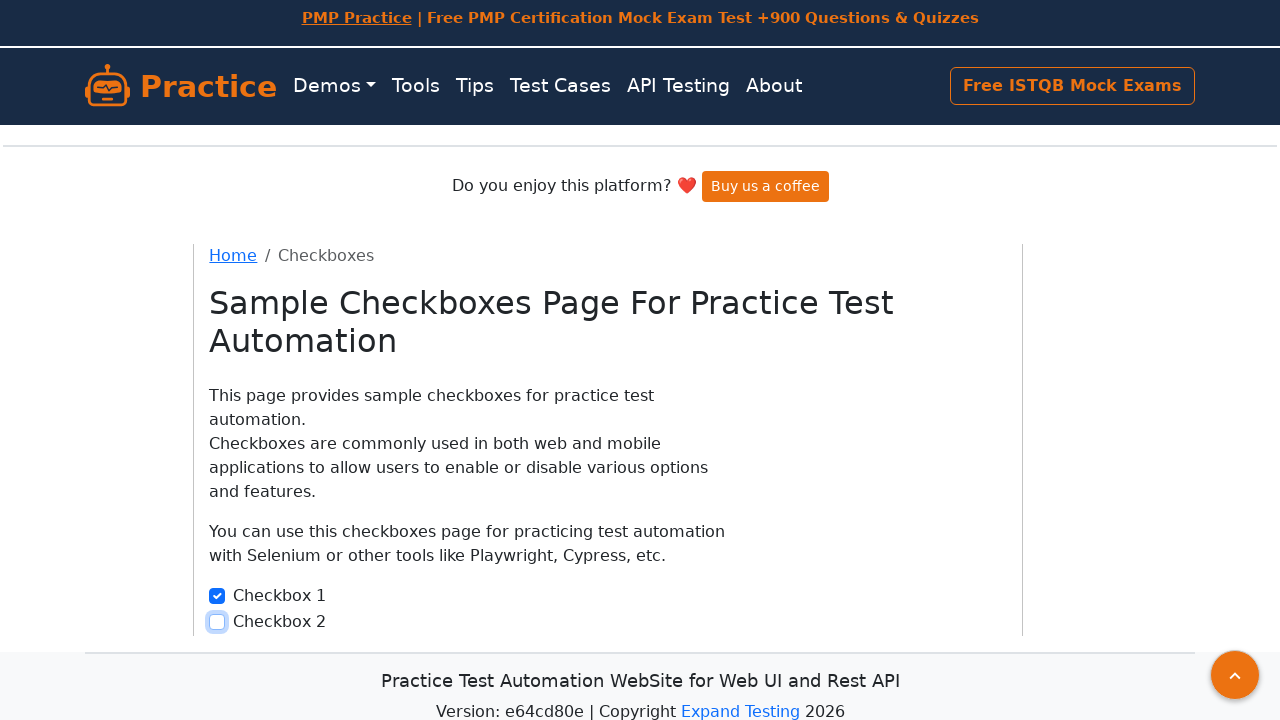

Waited 3 seconds to see the result
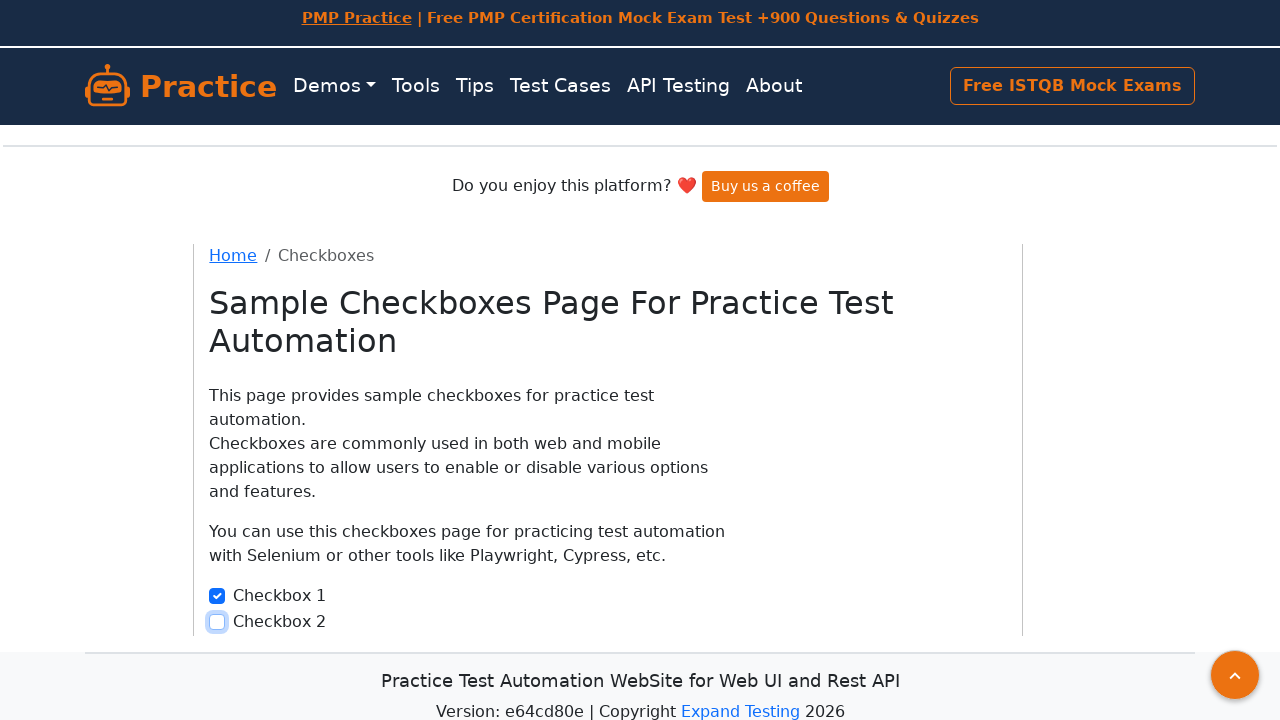

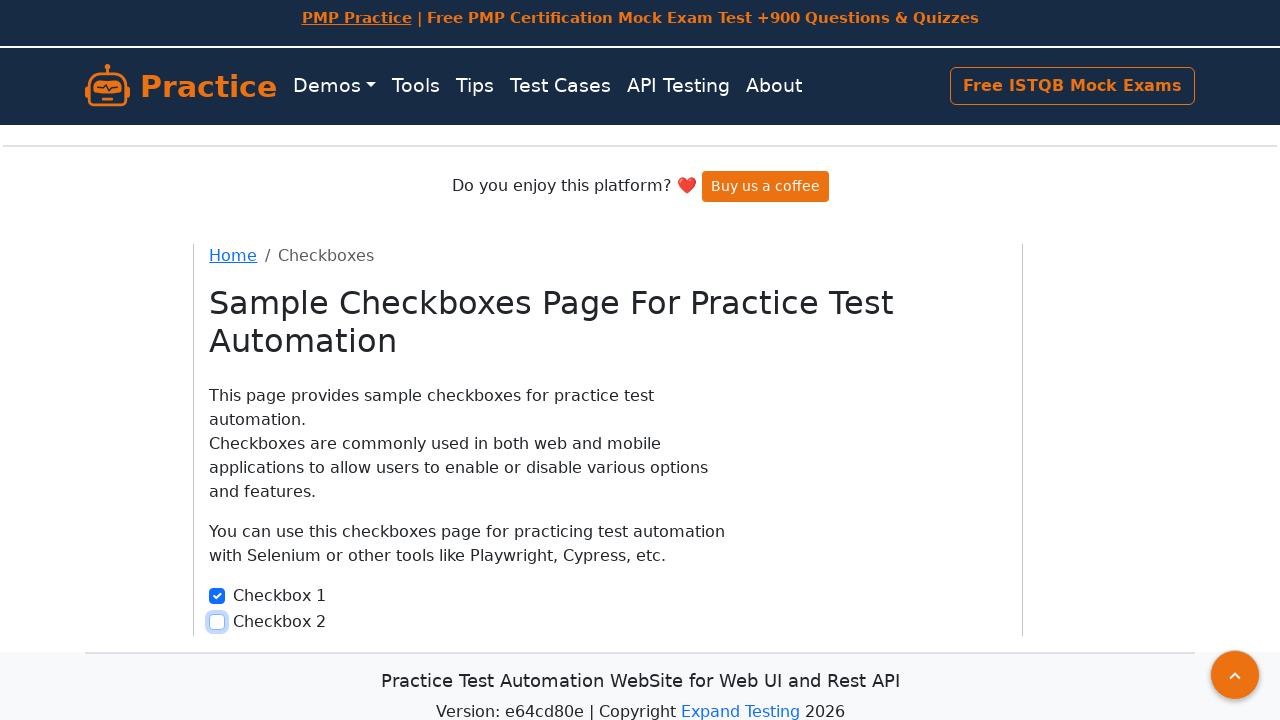